Tests filling a username field and then clicking the cancel button to verify the form is reset.

Starting URL: https://testpages.eviltester.com/styled/basic-html-form-test.html

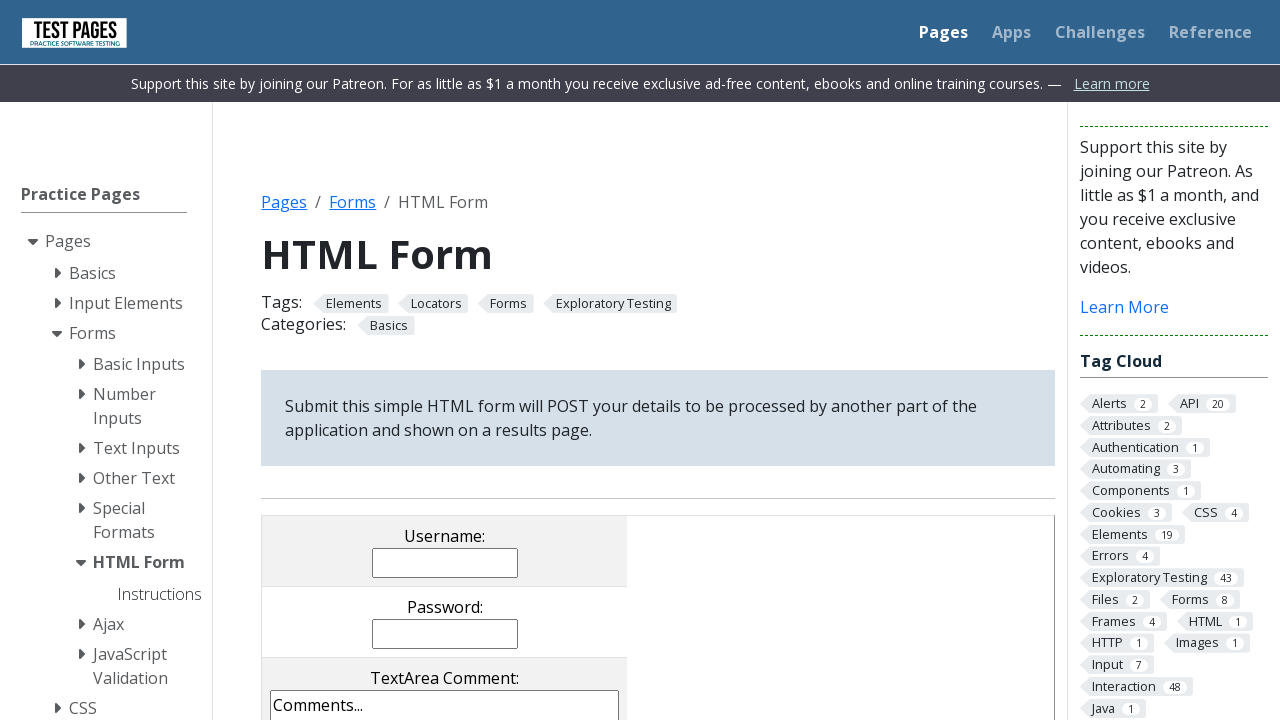

Filled username field with 'Evgeniia' on input[name='username']
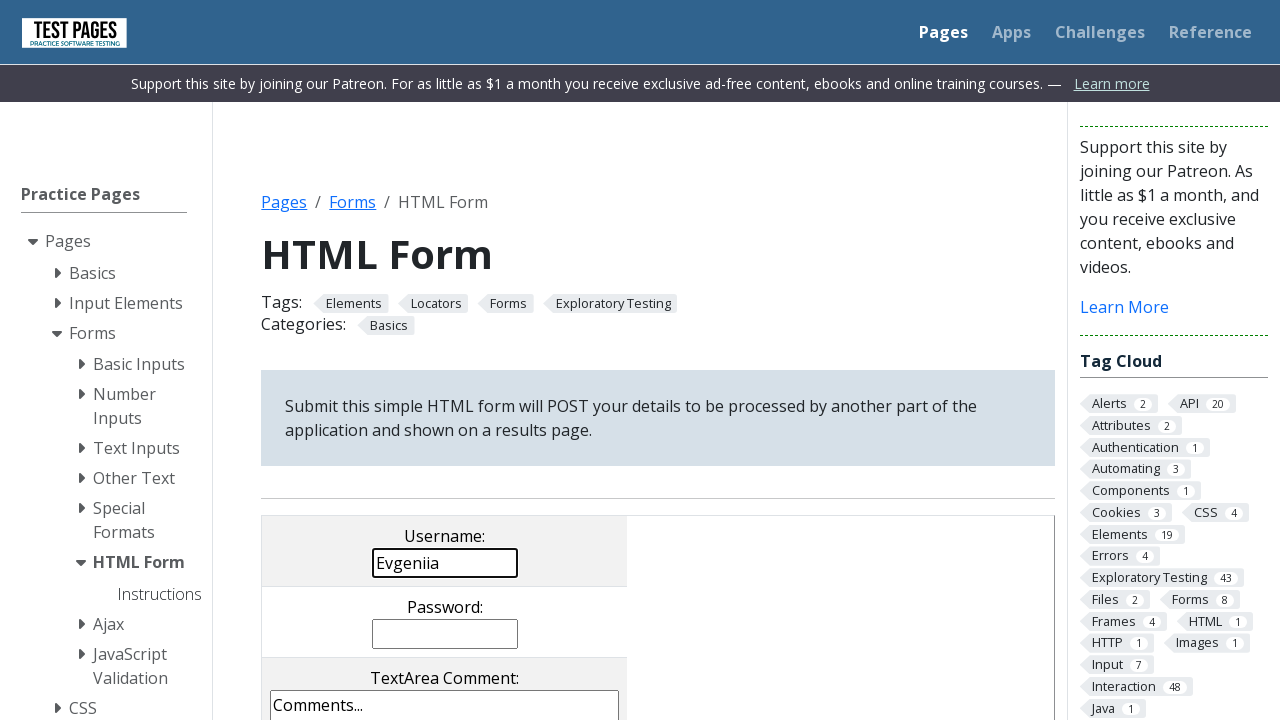

Clicked cancel button to reset form at (381, 360) on xpath=//*[@value='cancel']
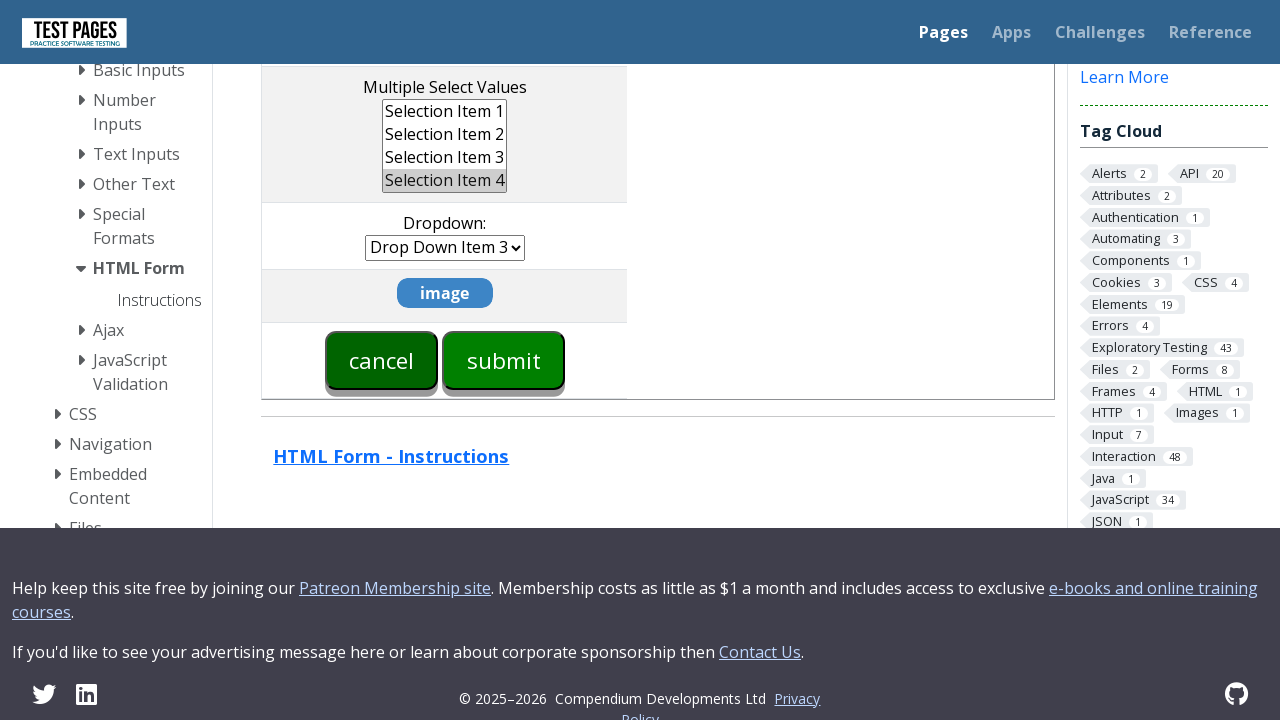

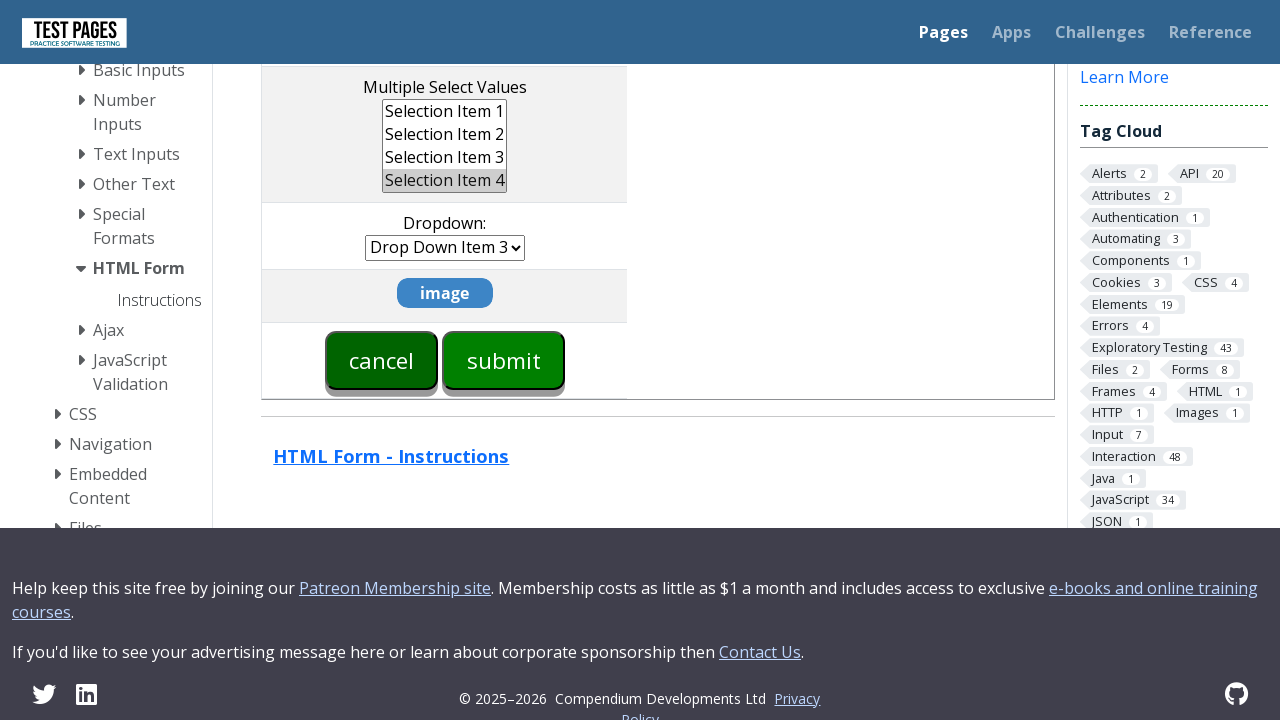